Tests dropdown and multi-select box functionality by selecting options from both single and multiple selection fields

Starting URL: https://omayo.blogspot.com/

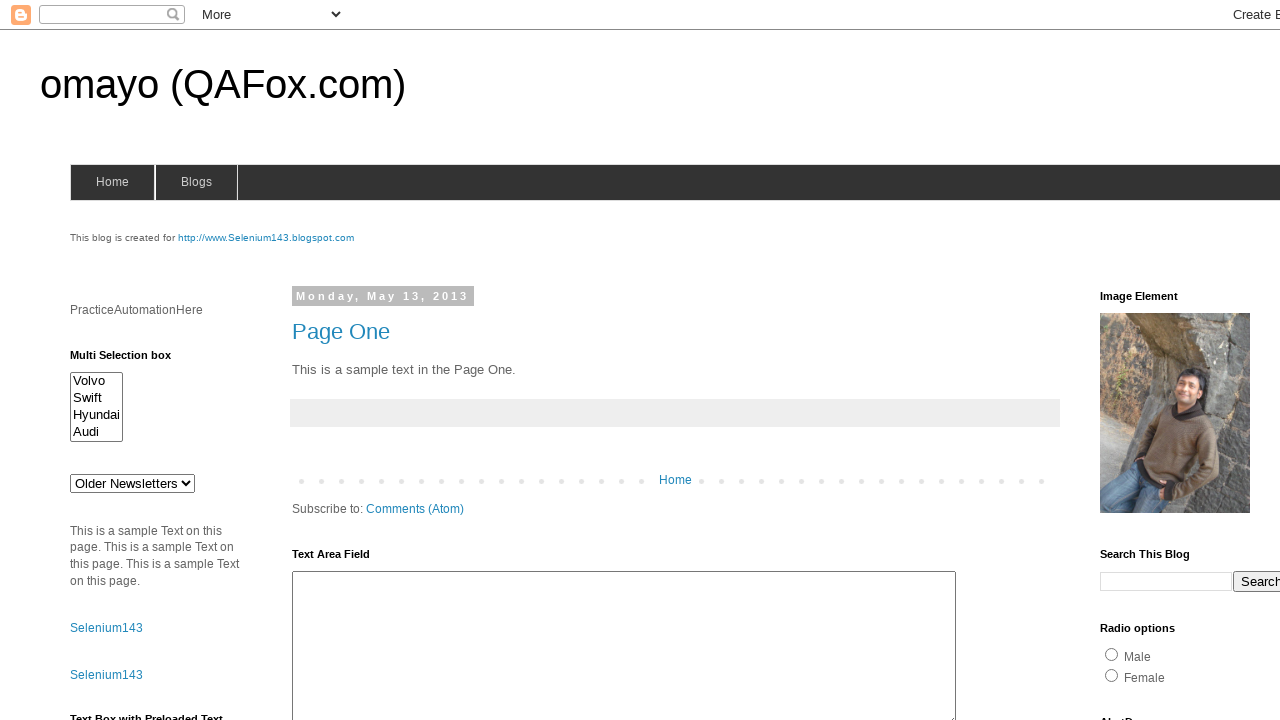

Selected 'doc 3' from single dropdown field on #drop1
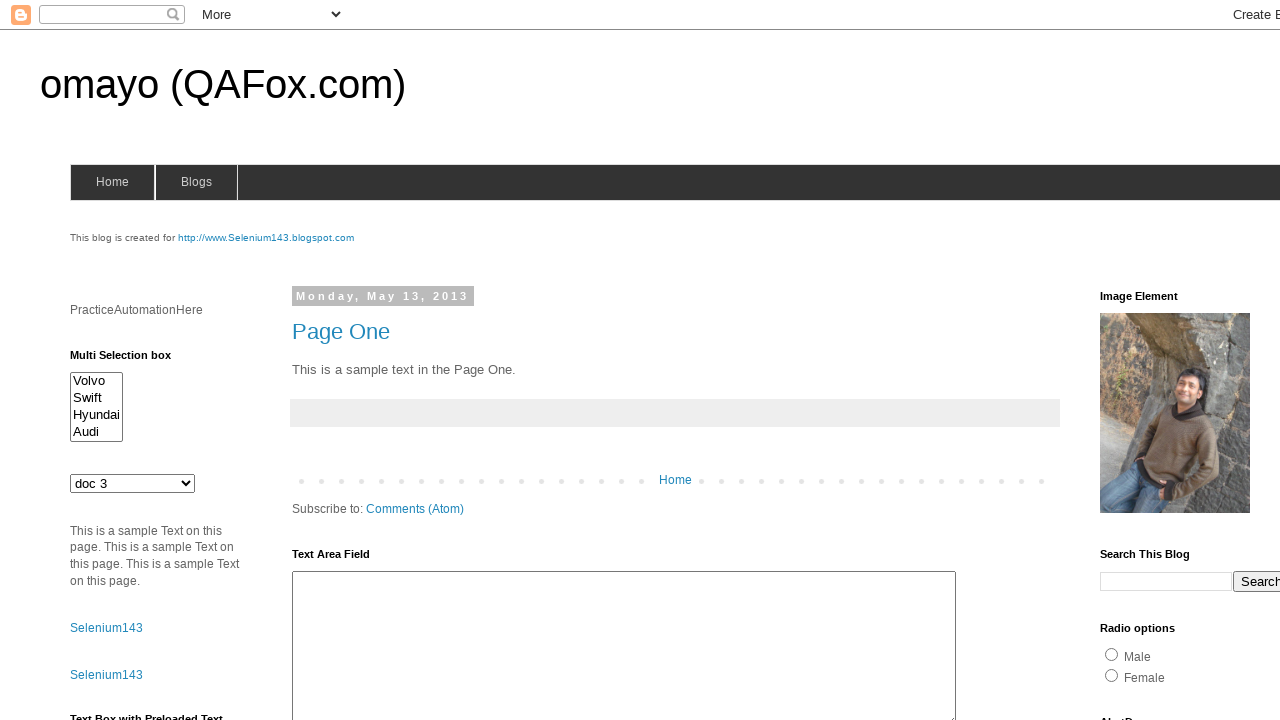

Selected multiple options (indices 0, 1, 3) from multi-select box on #multiselect1
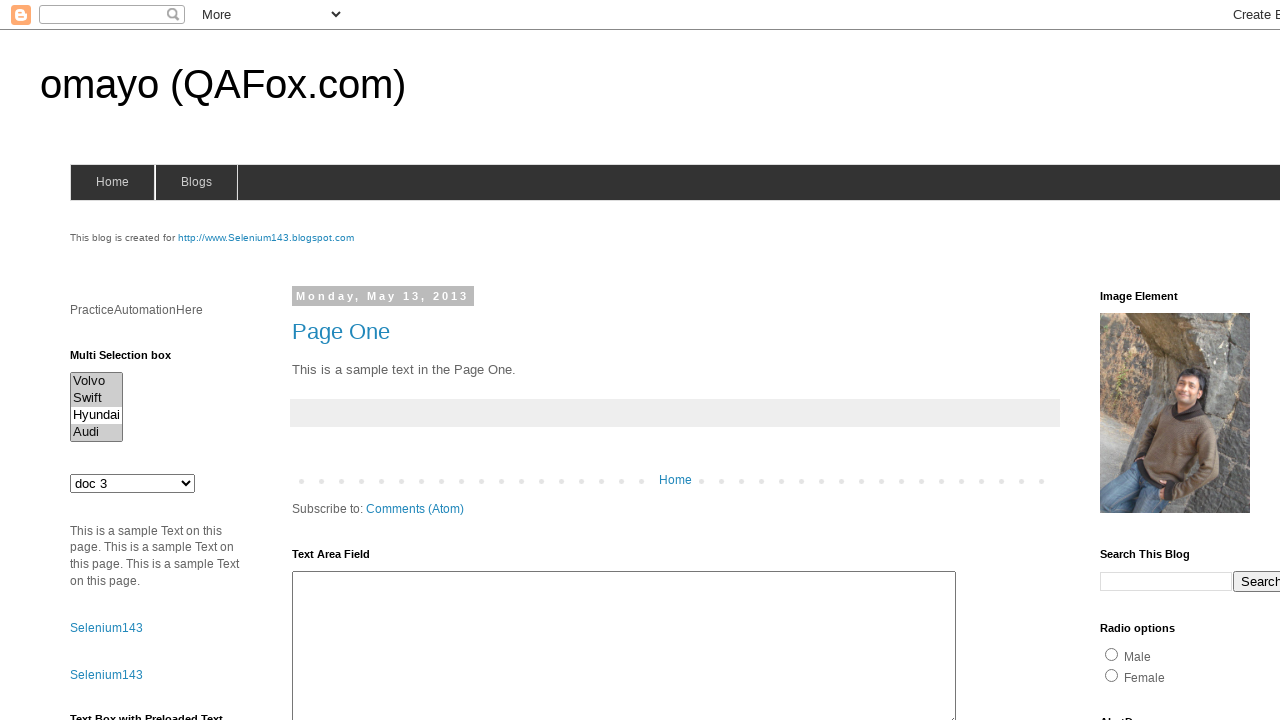

Waited 500ms for selections to be reflected
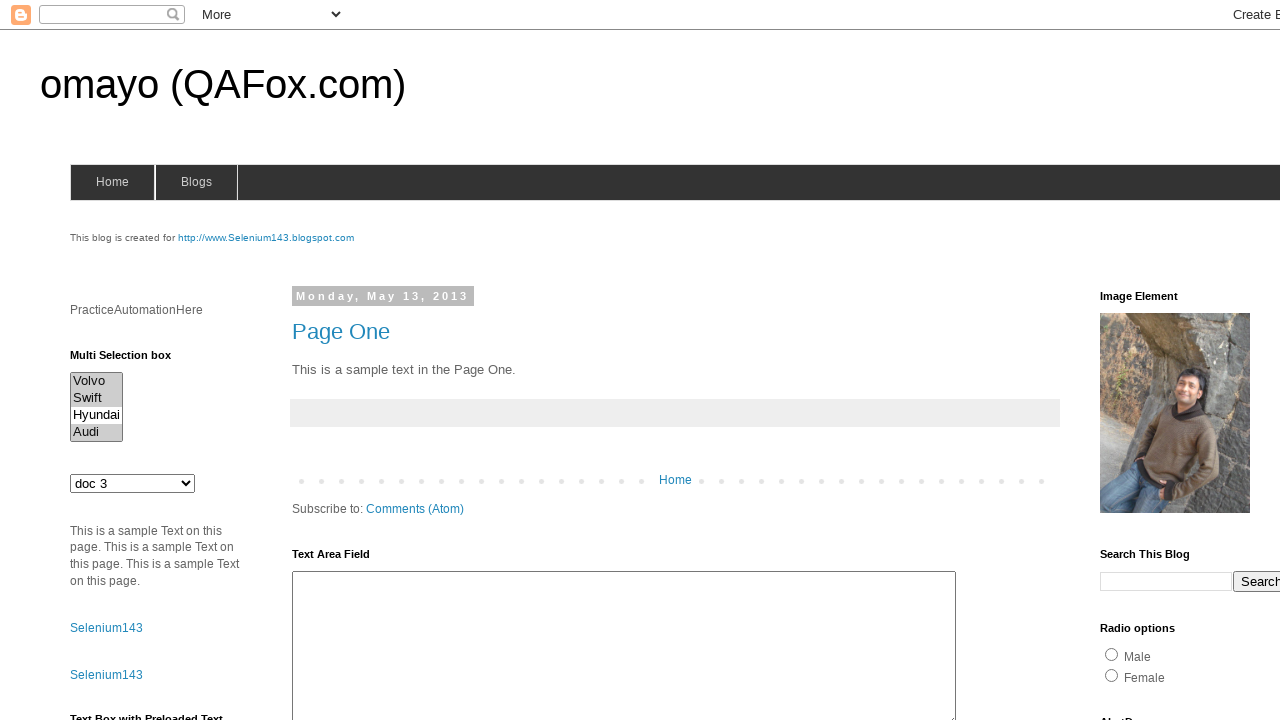

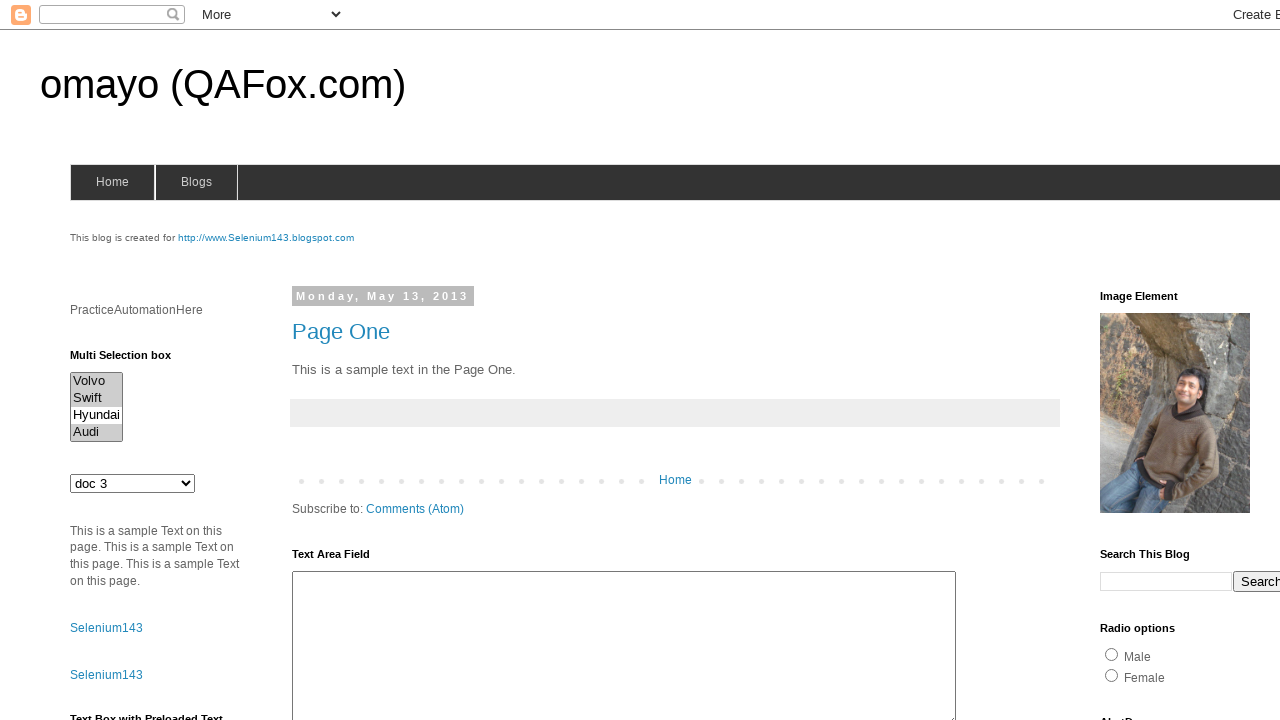